Tests drag and drop functionality by moving a draggable element to different drop zones and verifying the drop was successful

Starting URL: https://v1.training-support.net/selenium/drag-drop

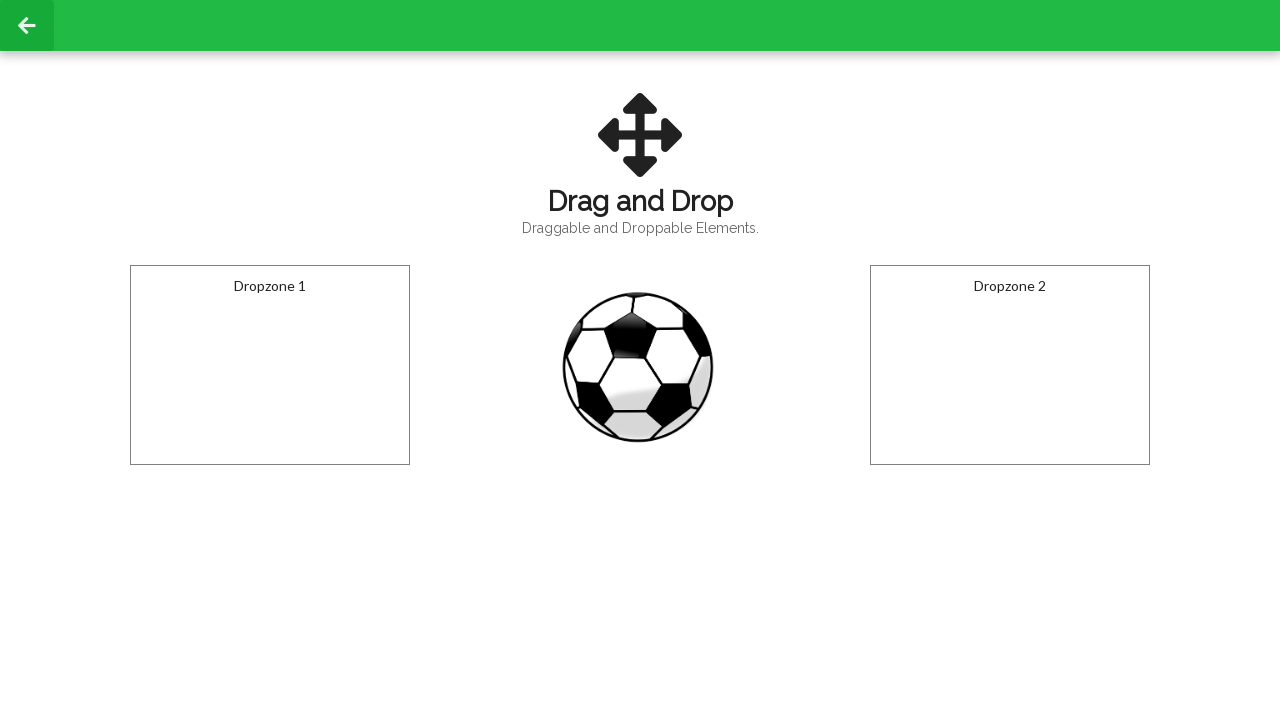

Located the draggable football element
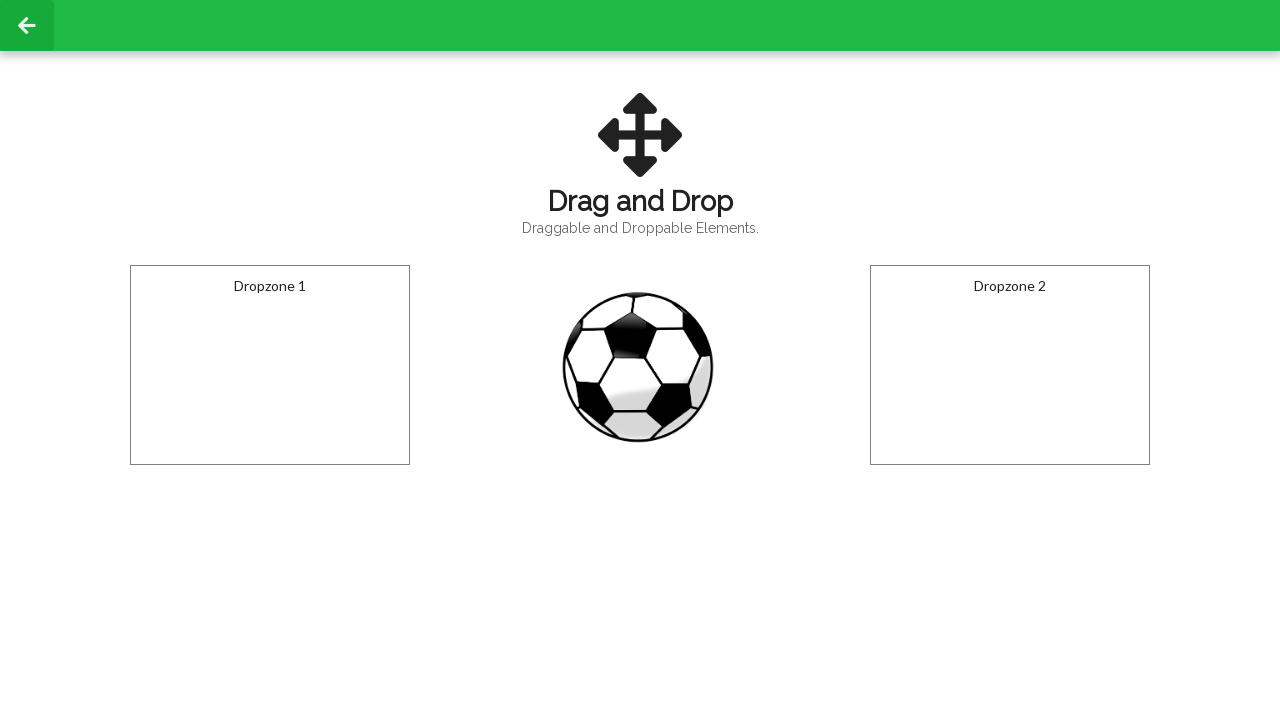

Located zone 1 drop target
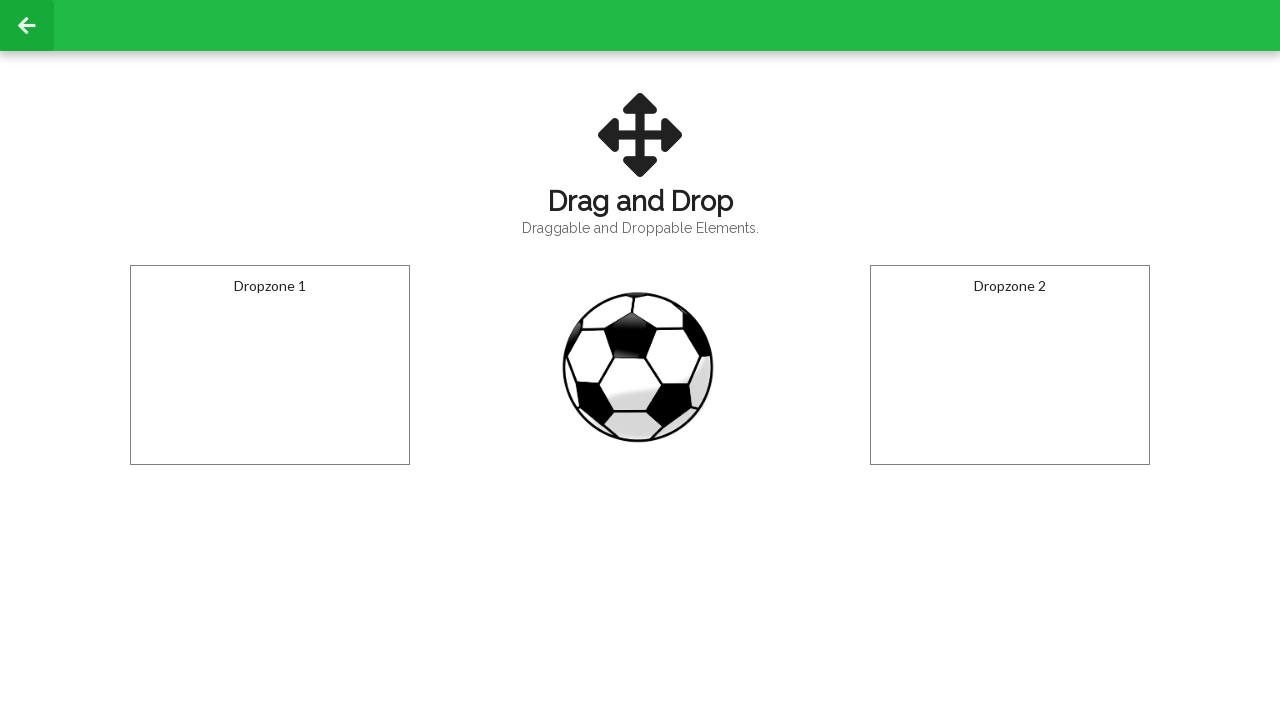

Located zone 2 drop target
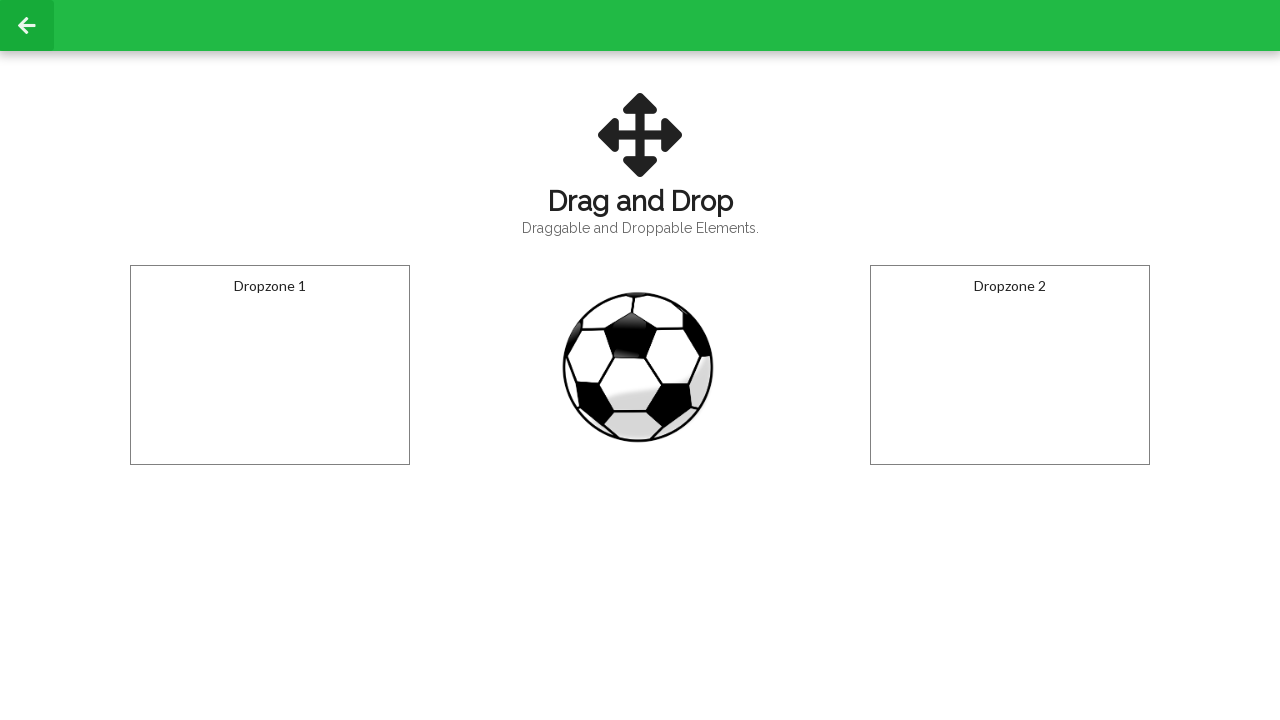

Dragged football to zone 1 at (270, 365)
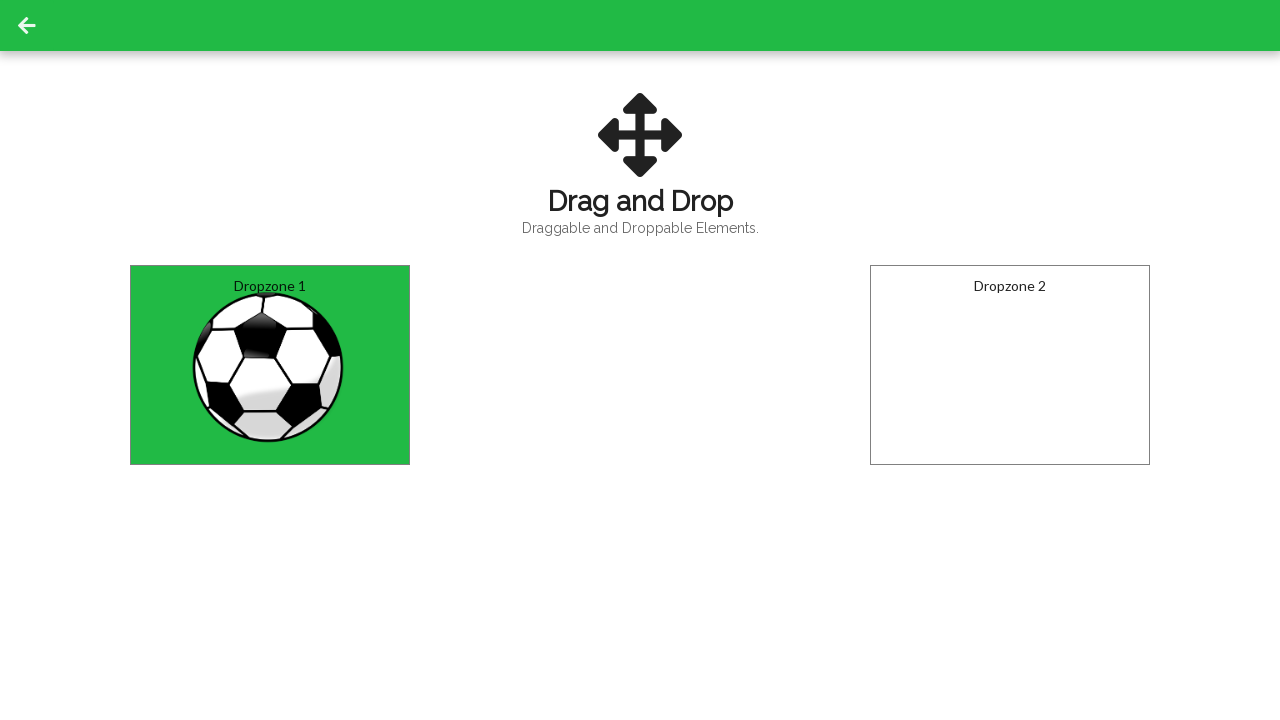

Retrieved text content from zone 1 to verify drop
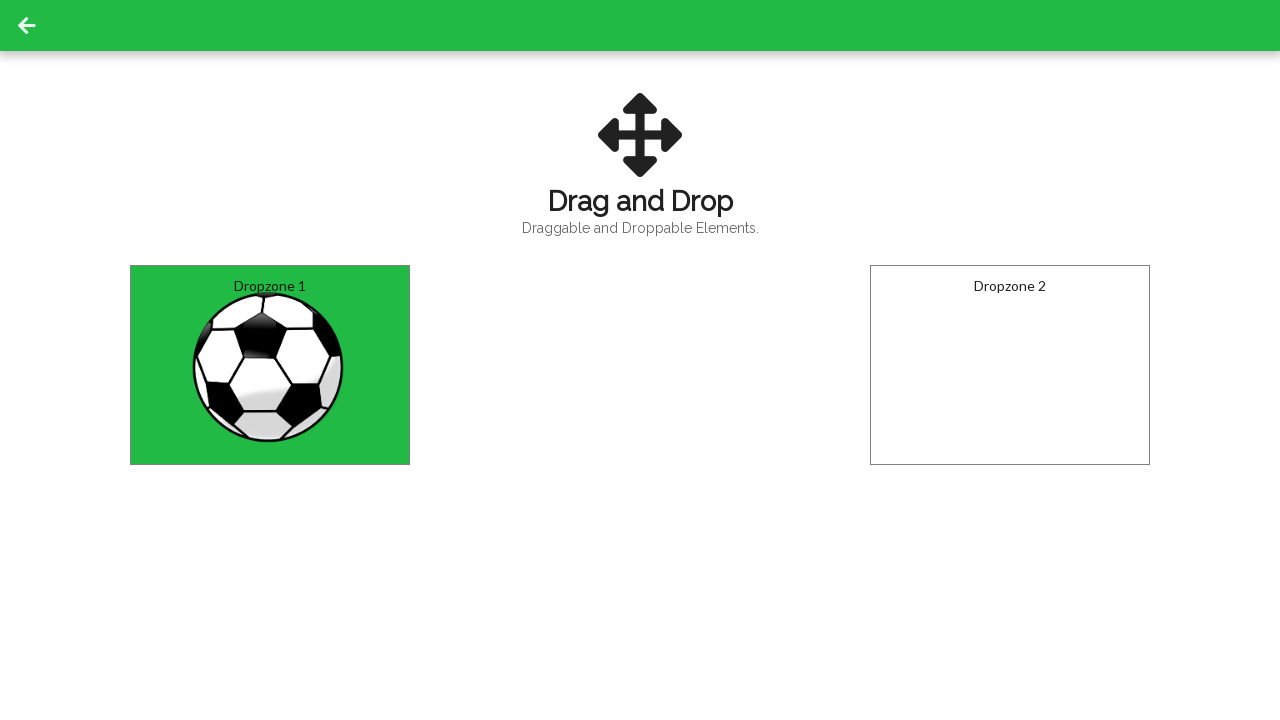

Verified ball successfully dropped in zone 1
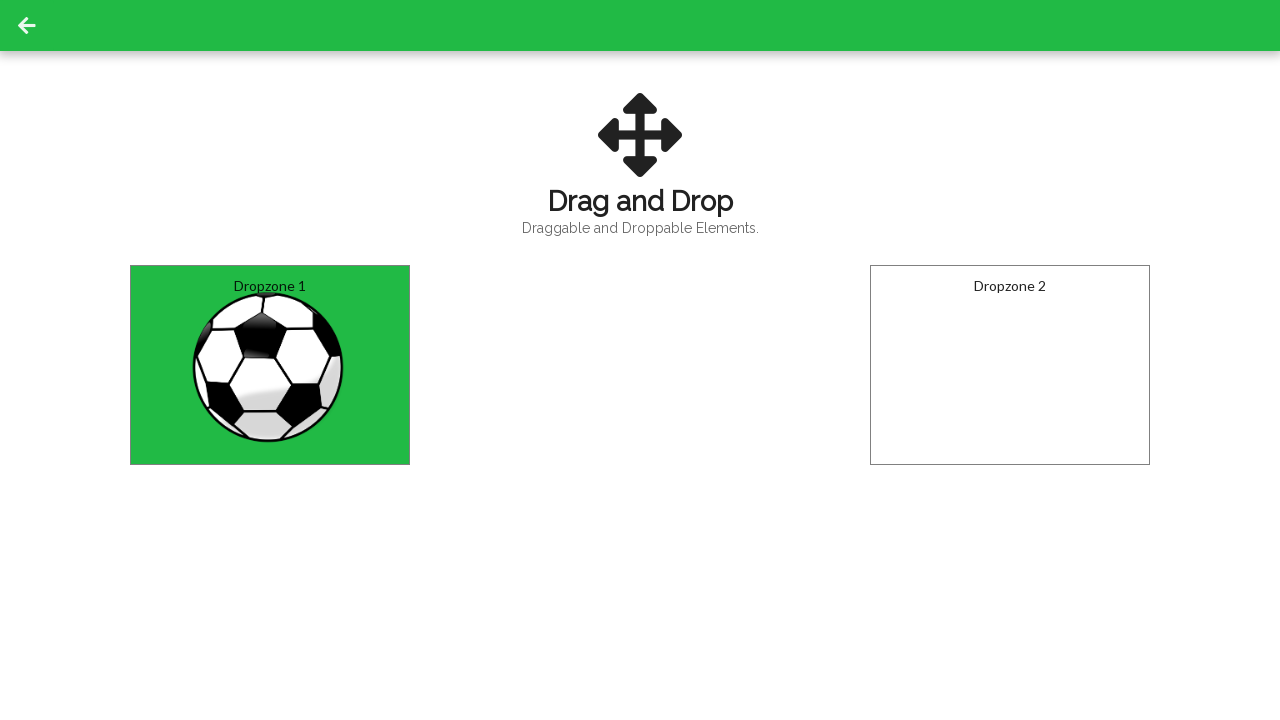

Dragged football from zone 1 to zone 2 at (1010, 365)
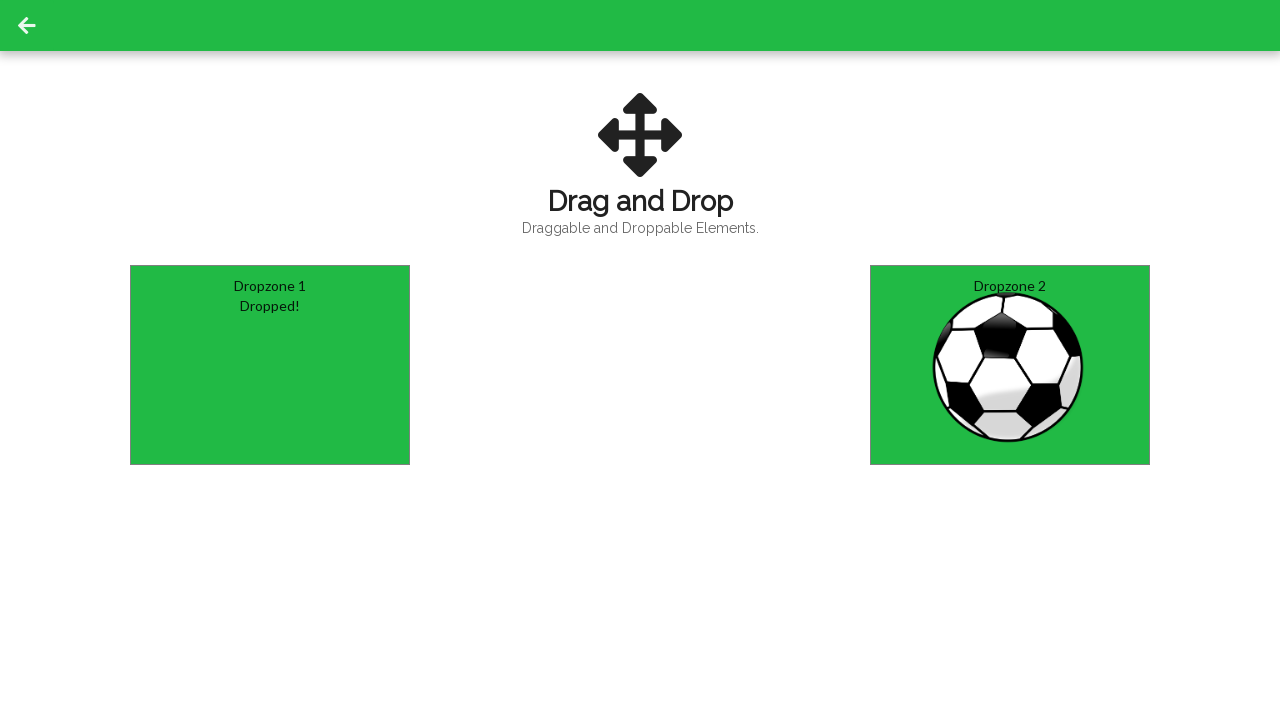

Retrieved text content from zone 2 to verify drop
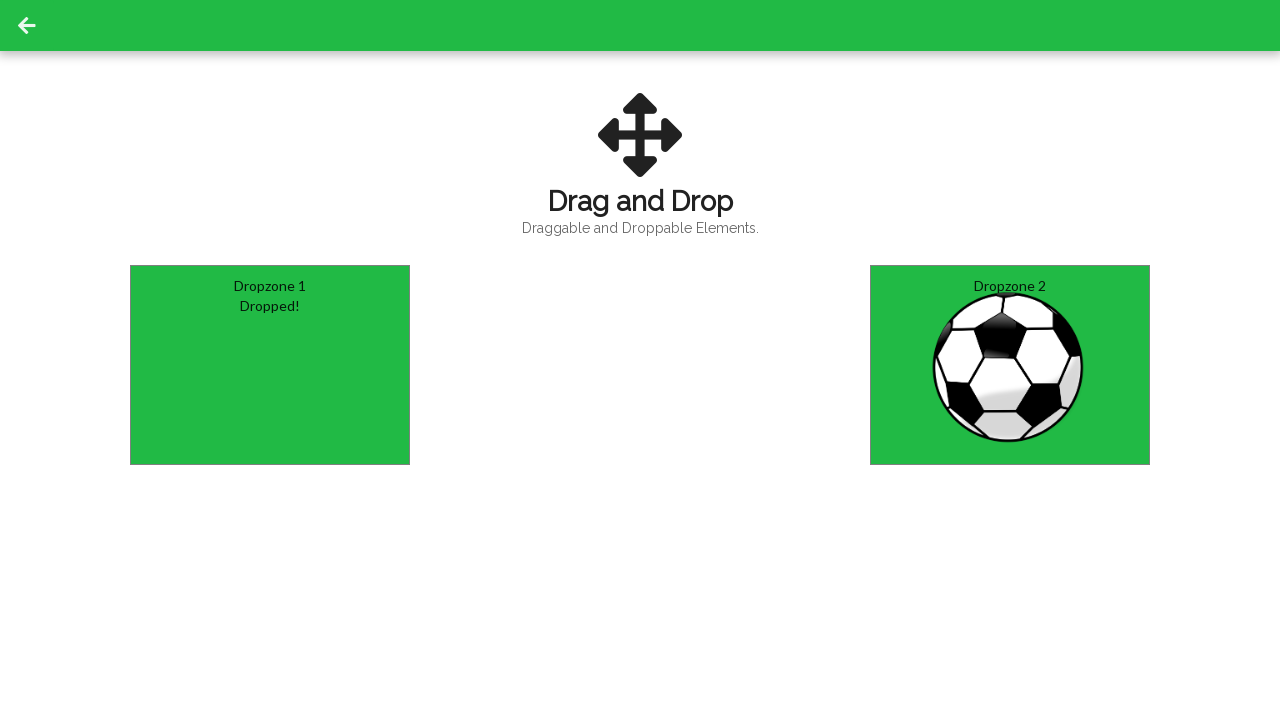

Verified ball successfully dropped in zone 2
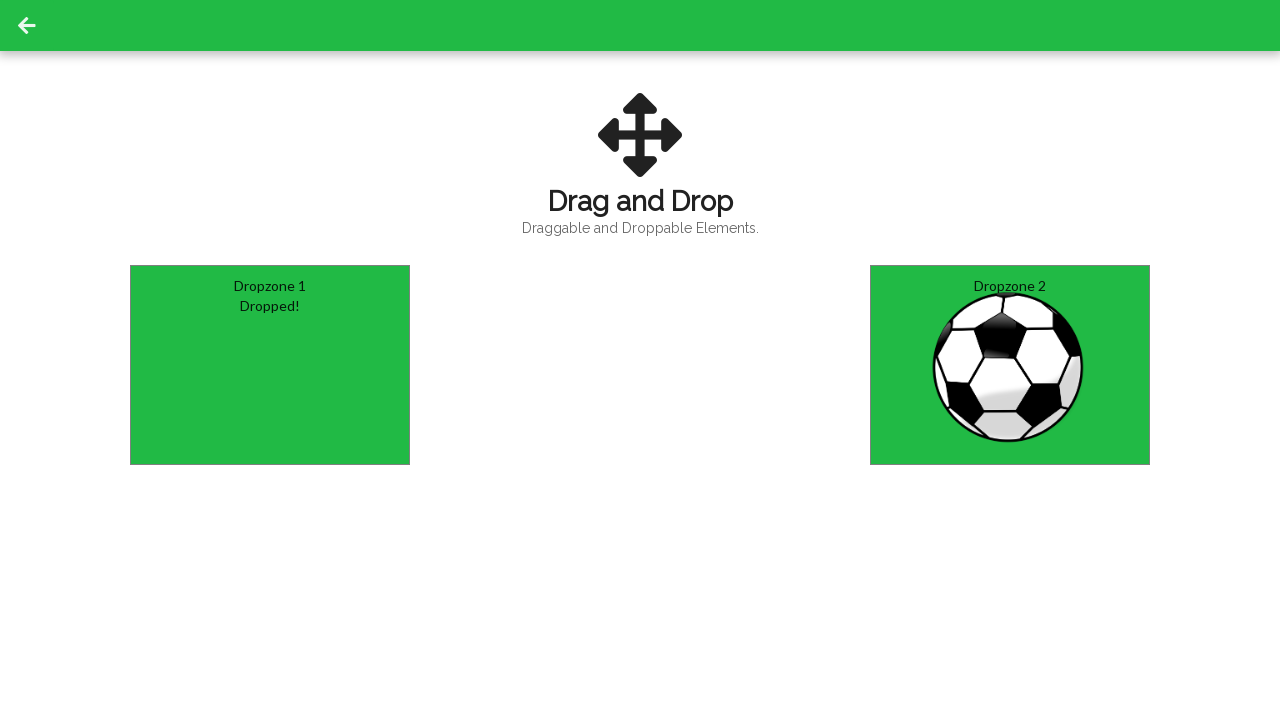

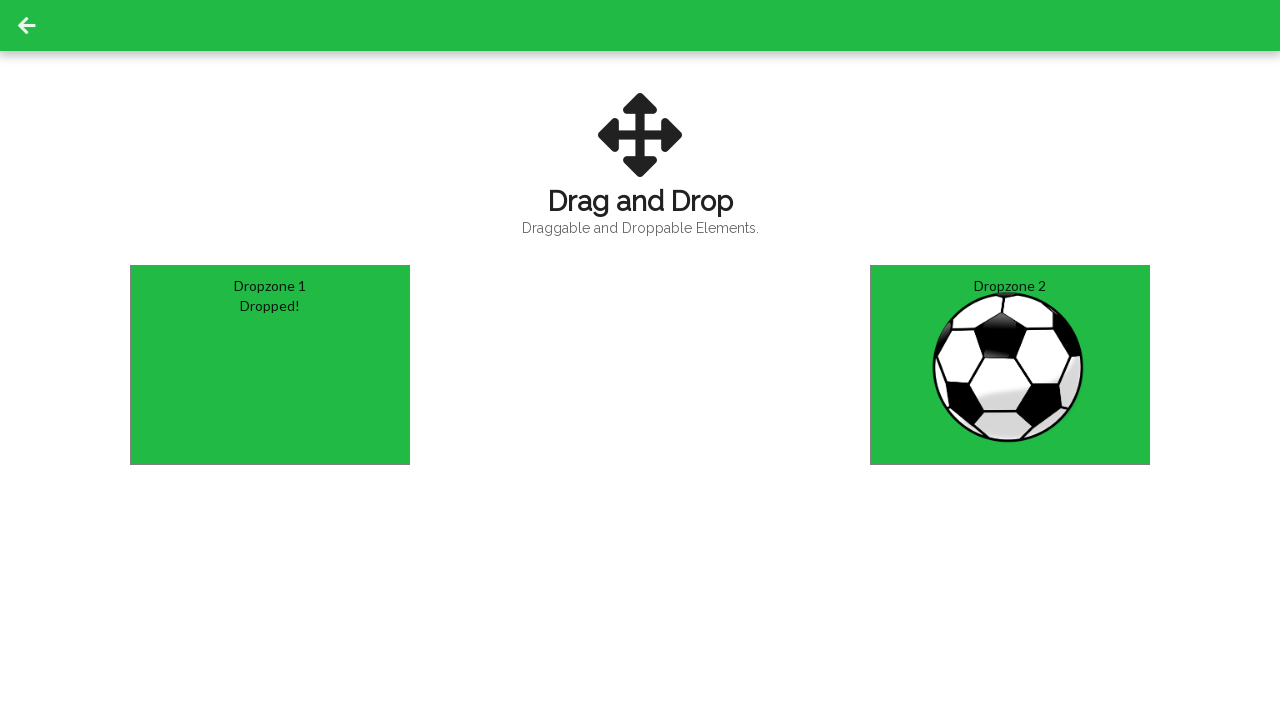